Selects 'Yellow' from an old-style dropdown menu

Starting URL: https://demoqa.com/select-menu

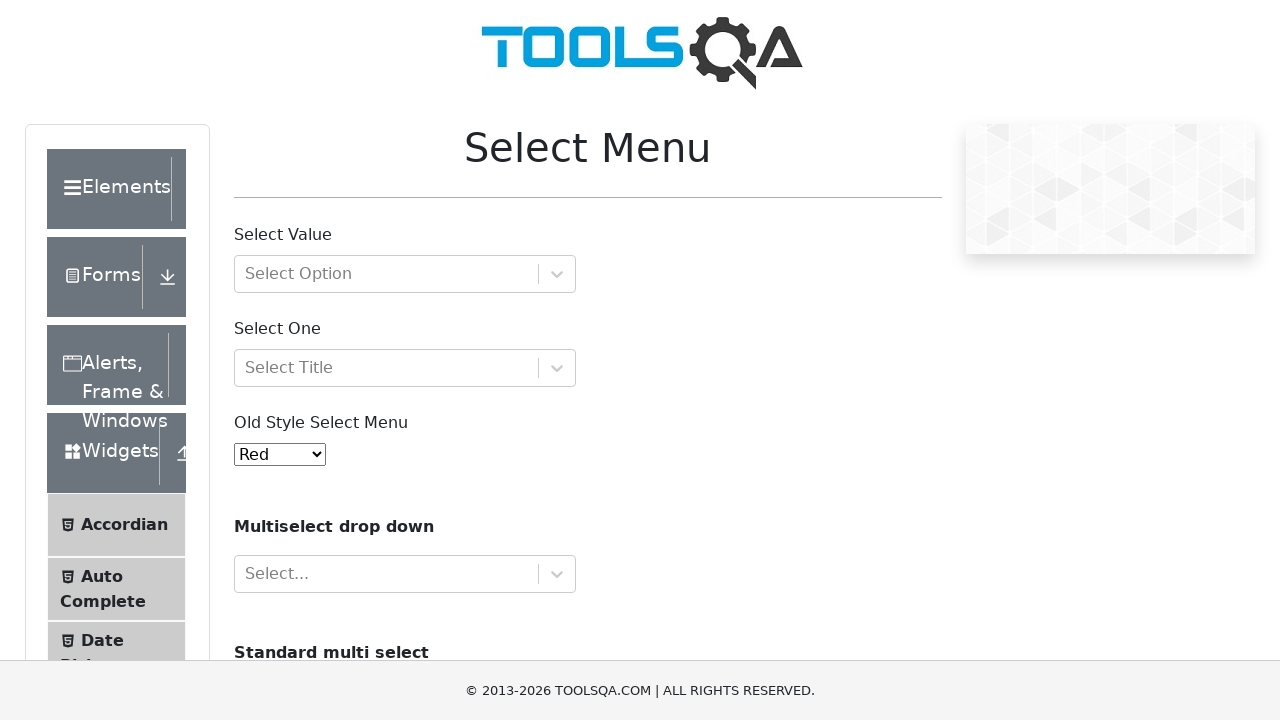

Navigated to select menu page
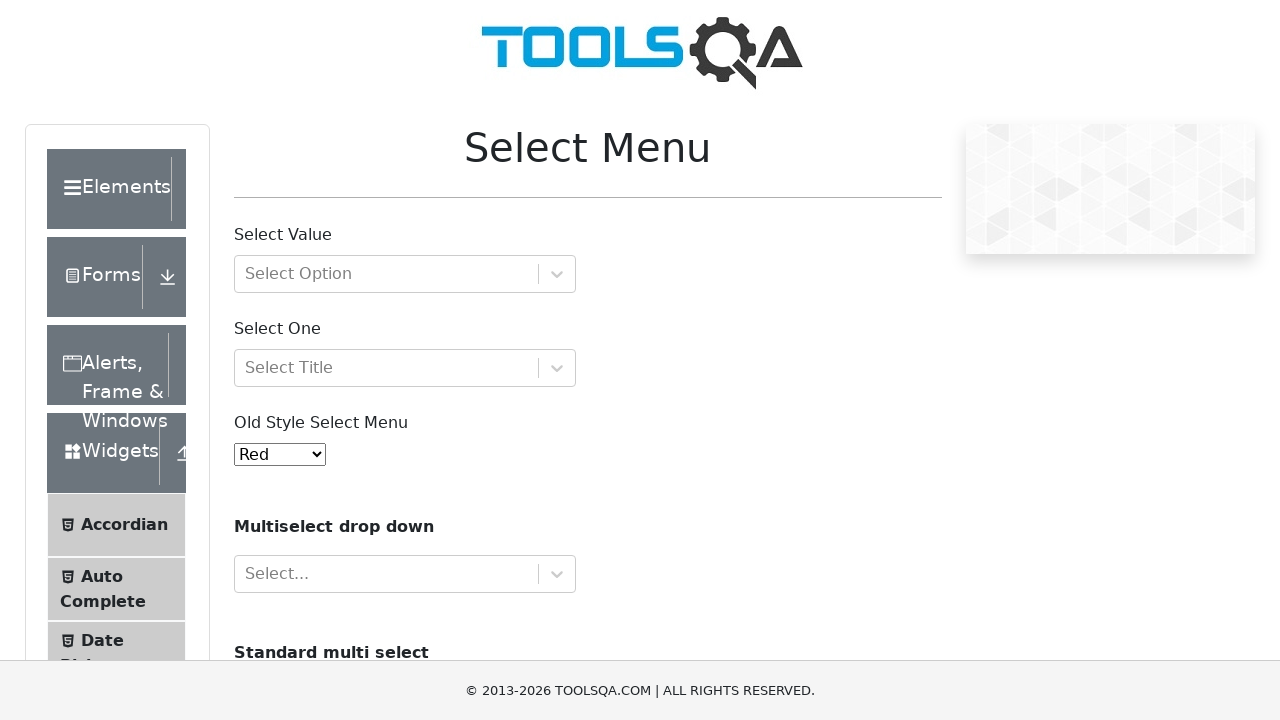

Selected 'Yellow' from old-style dropdown menu on #oldSelectMenu
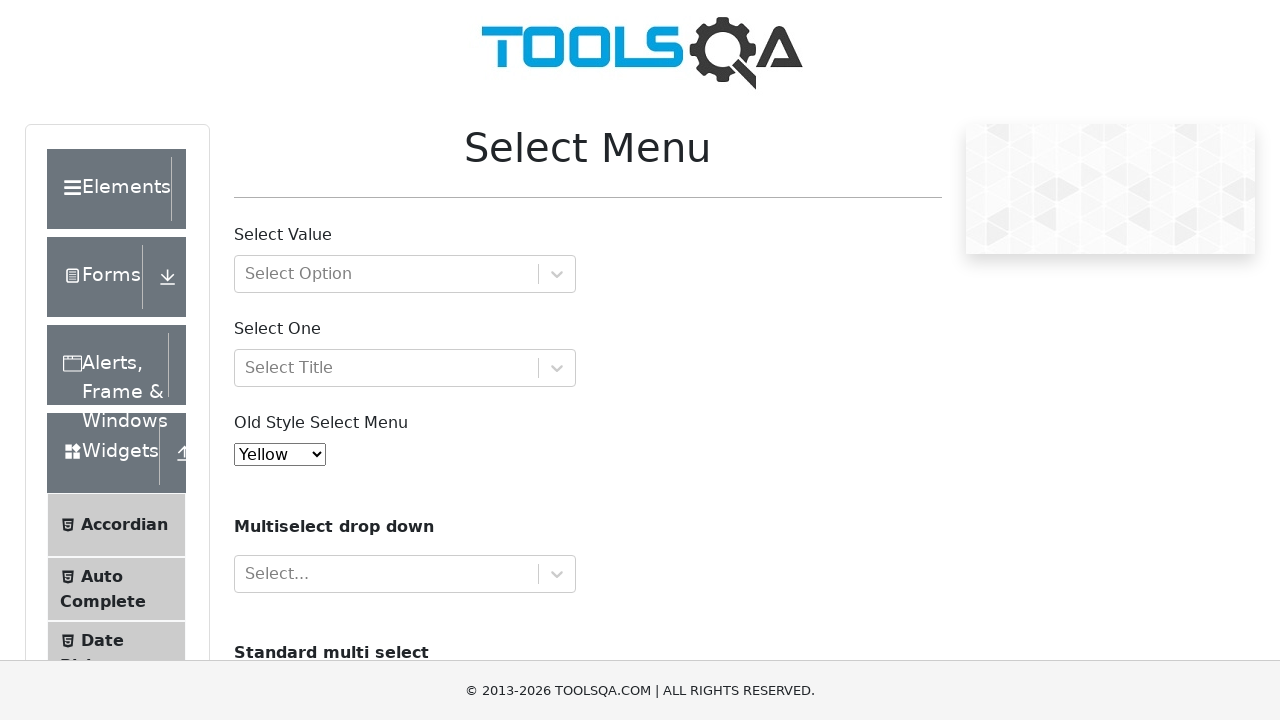

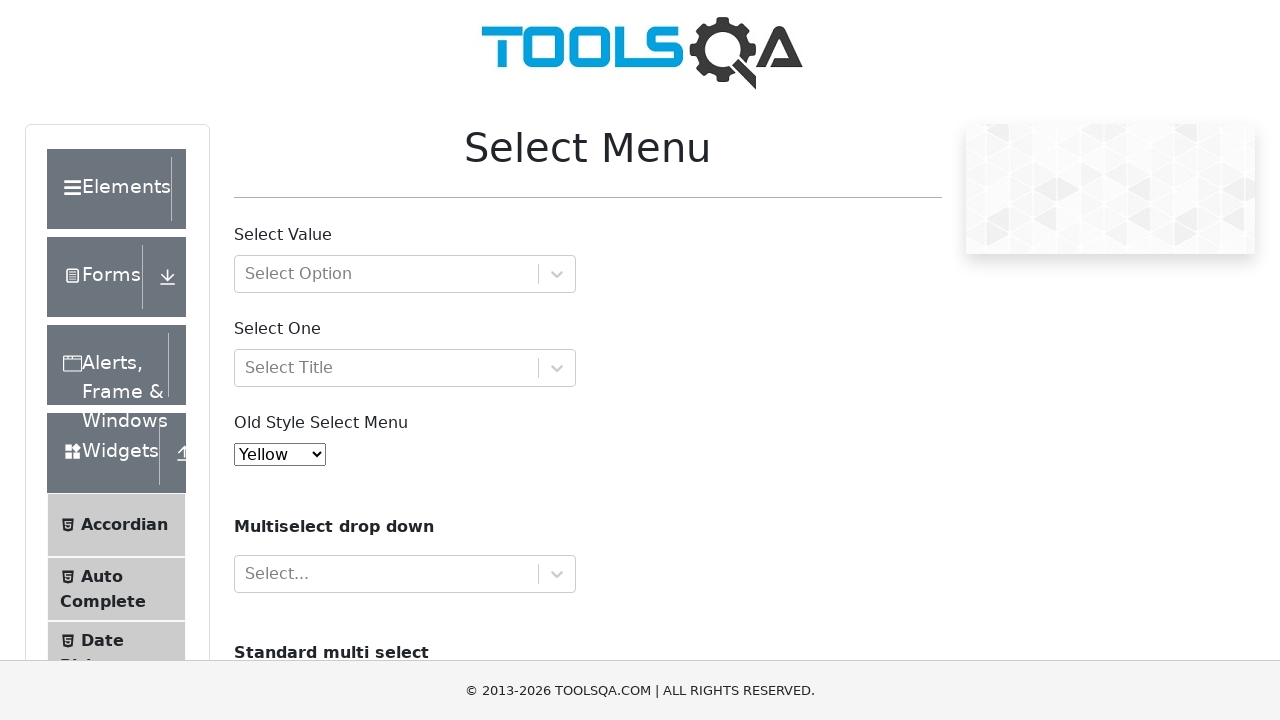